Tests that edits are saved when the input field loses focus (blur event).

Starting URL: https://demo.playwright.dev/todomvc

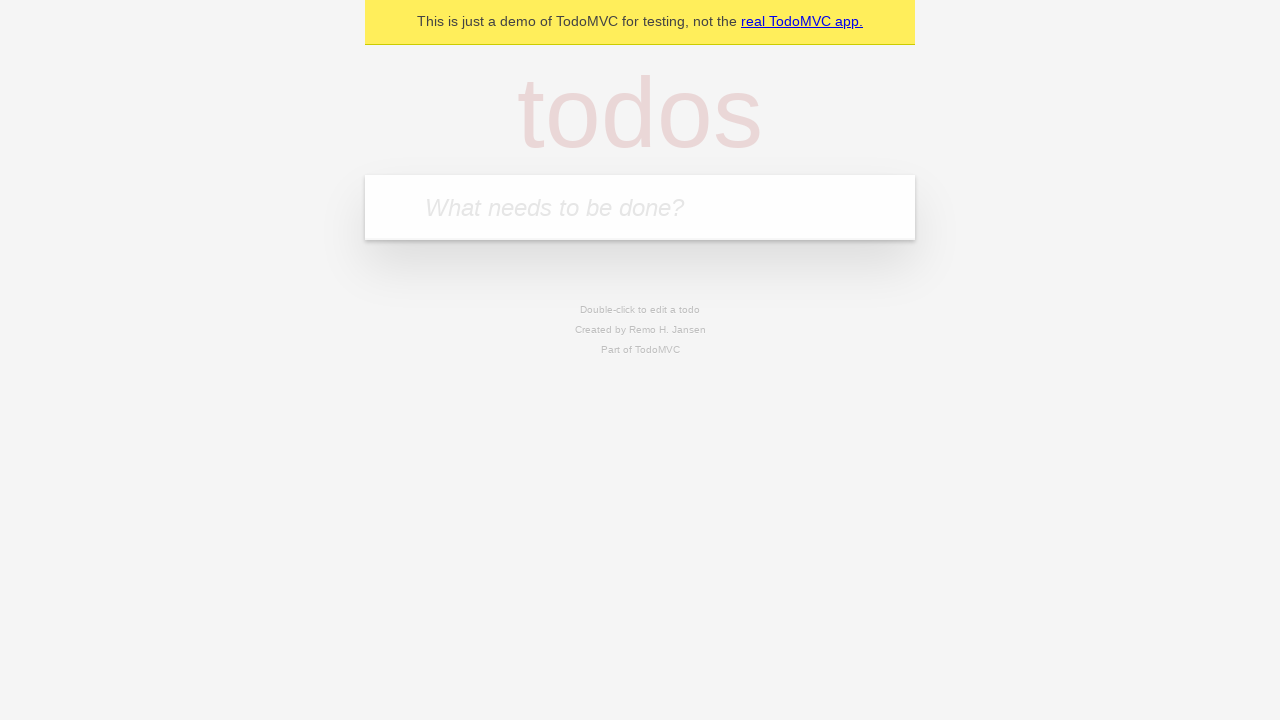

Filled input field with first todo 'buy some cheese' on internal:attr=[placeholder="What needs to be done?"i]
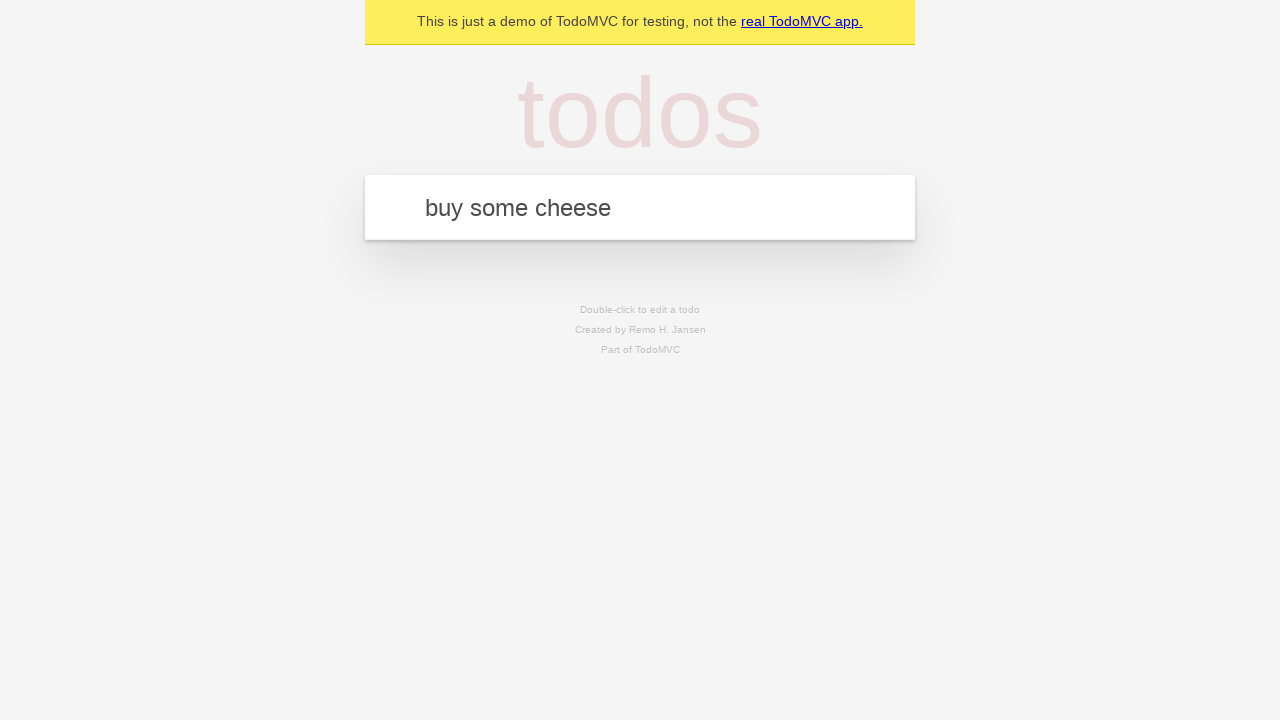

Pressed Enter to add first todo on internal:attr=[placeholder="What needs to be done?"i]
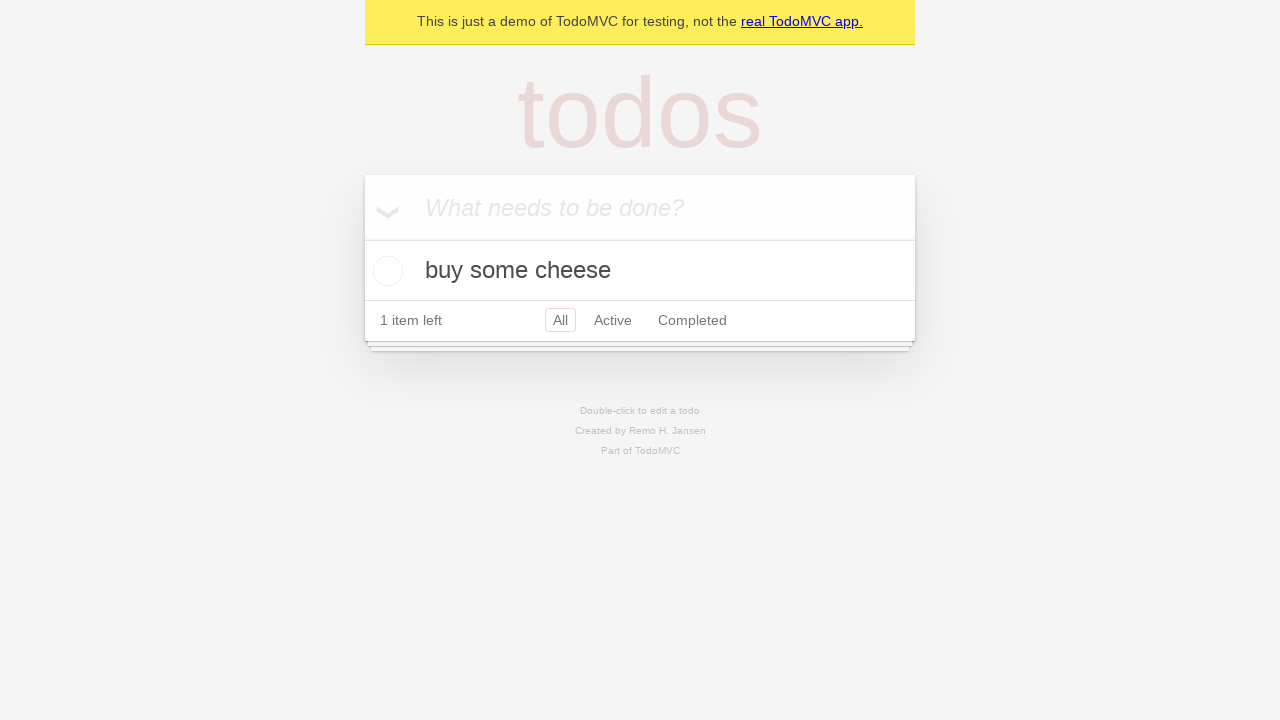

Filled input field with second todo 'feed the cat' on internal:attr=[placeholder="What needs to be done?"i]
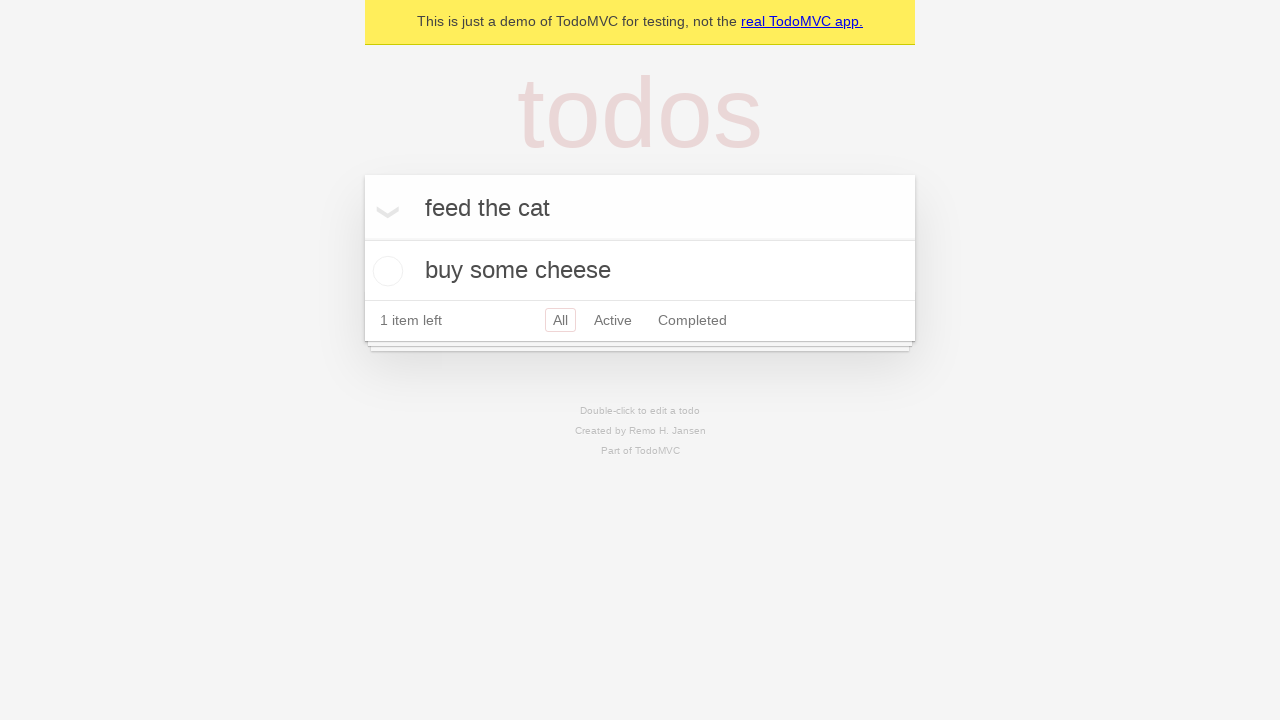

Pressed Enter to add second todo on internal:attr=[placeholder="What needs to be done?"i]
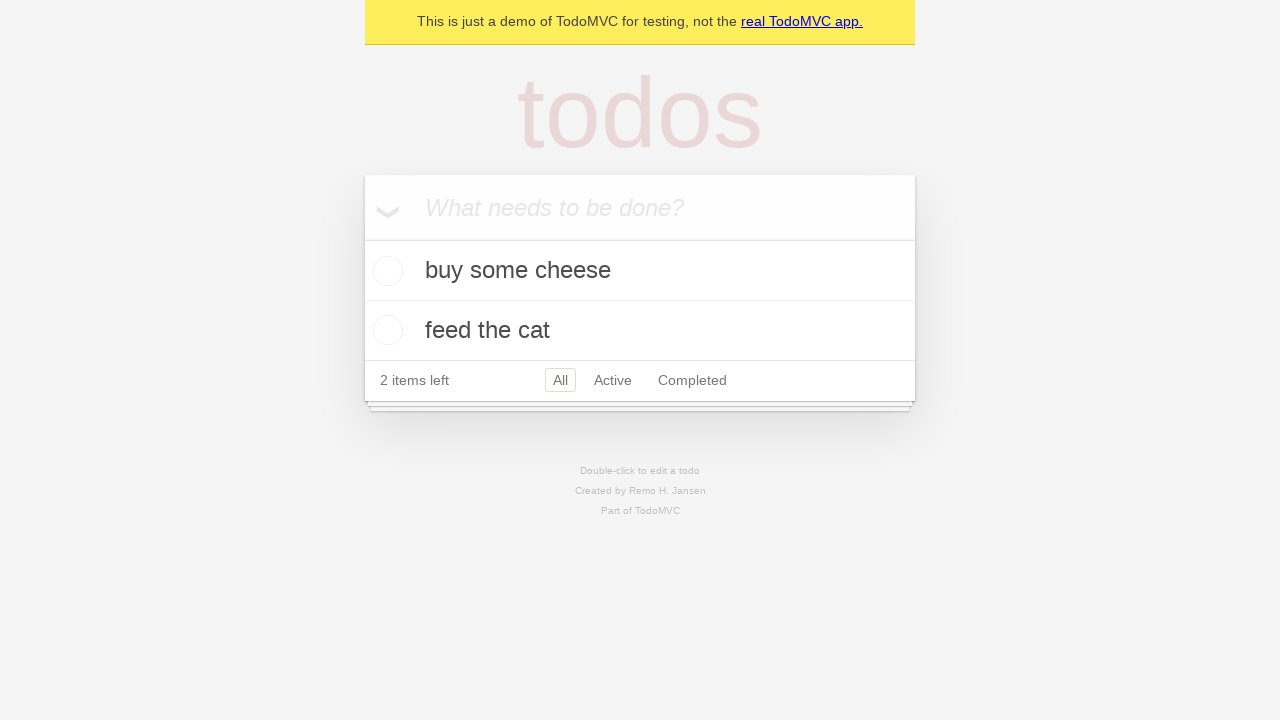

Filled input field with third todo 'book a doctors appointment' on internal:attr=[placeholder="What needs to be done?"i]
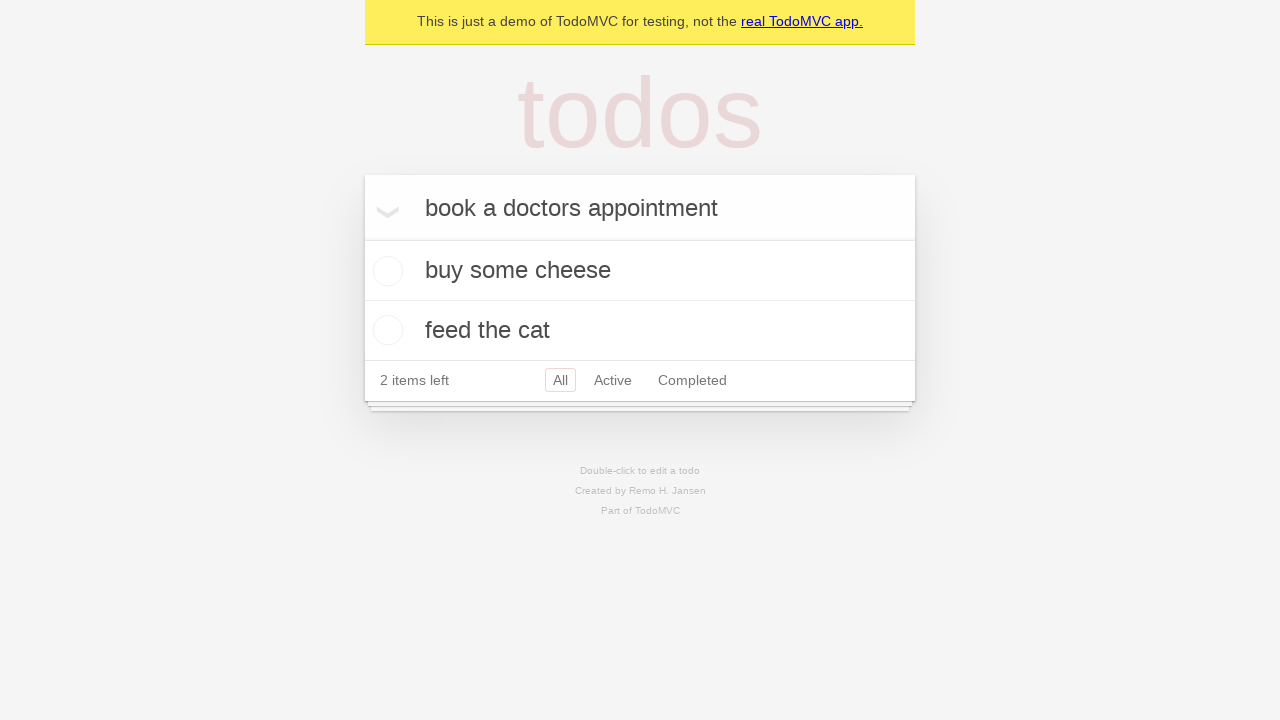

Pressed Enter to add third todo on internal:attr=[placeholder="What needs to be done?"i]
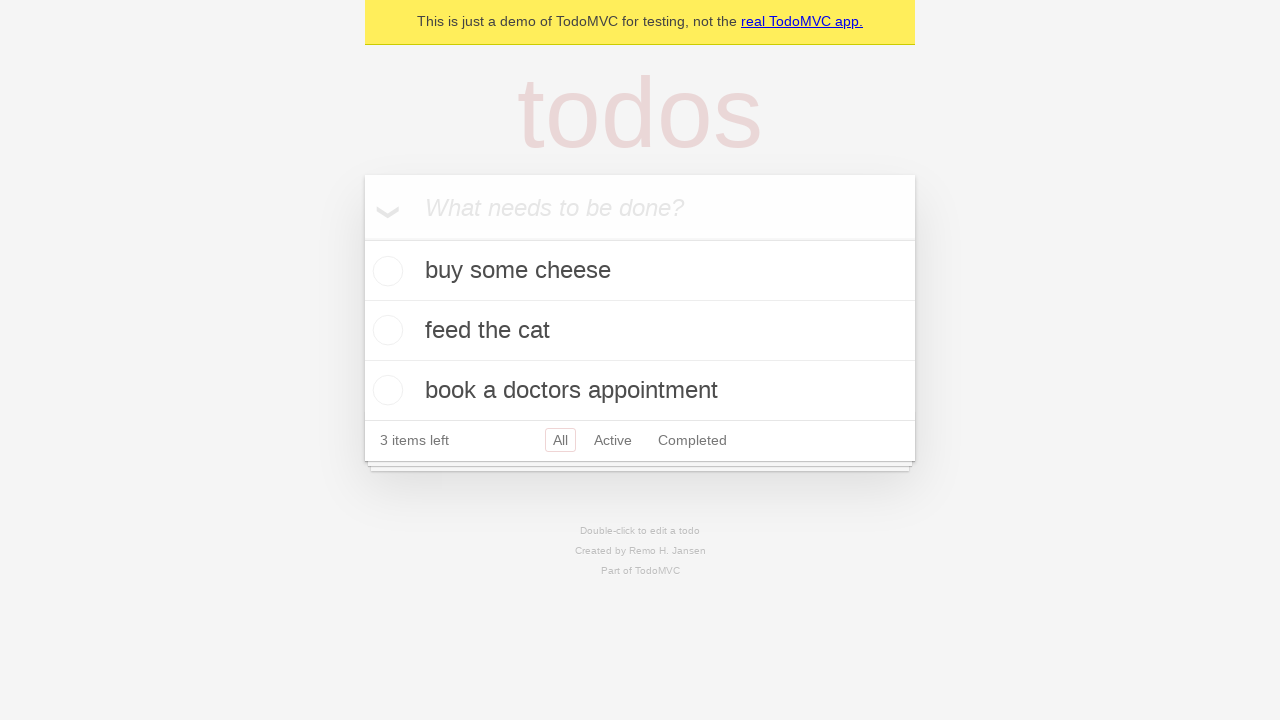

Double-clicked second todo to enter edit mode at (640, 331) on internal:testid=[data-testid="todo-item"s] >> nth=1
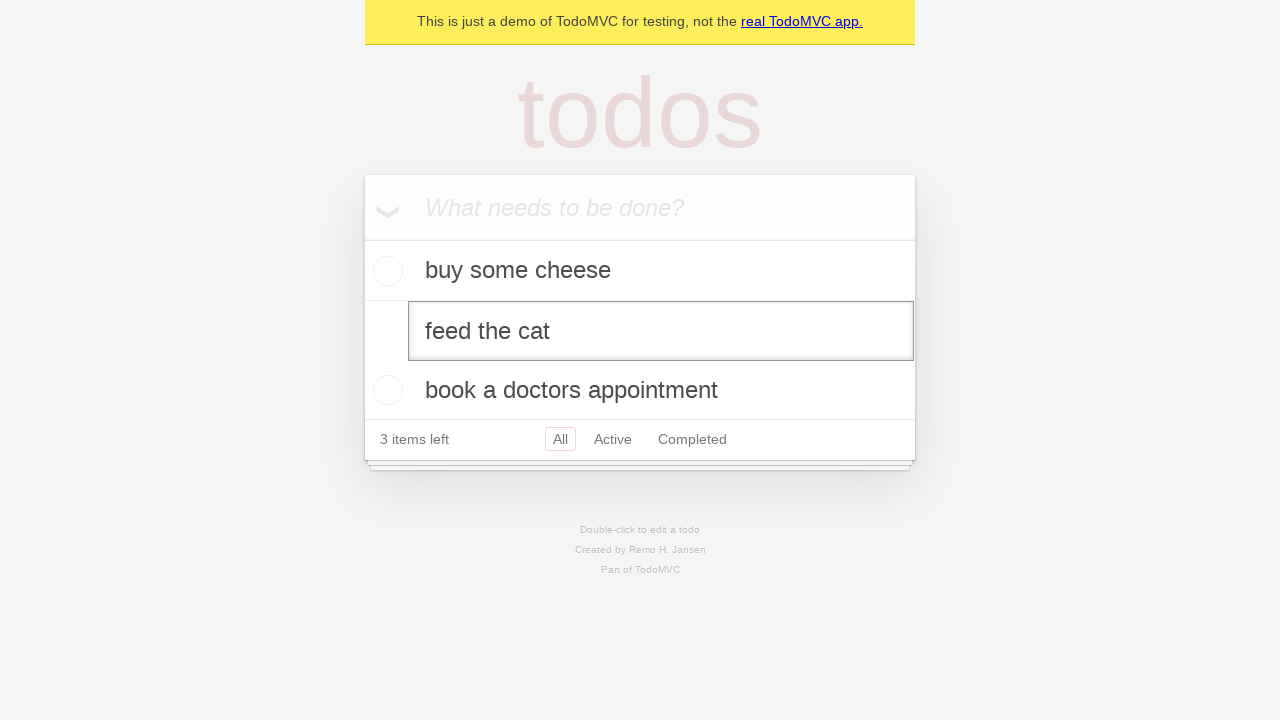

Changed todo text to 'buy some sausages' on internal:testid=[data-testid="todo-item"s] >> nth=1 >> internal:role=textbox[nam
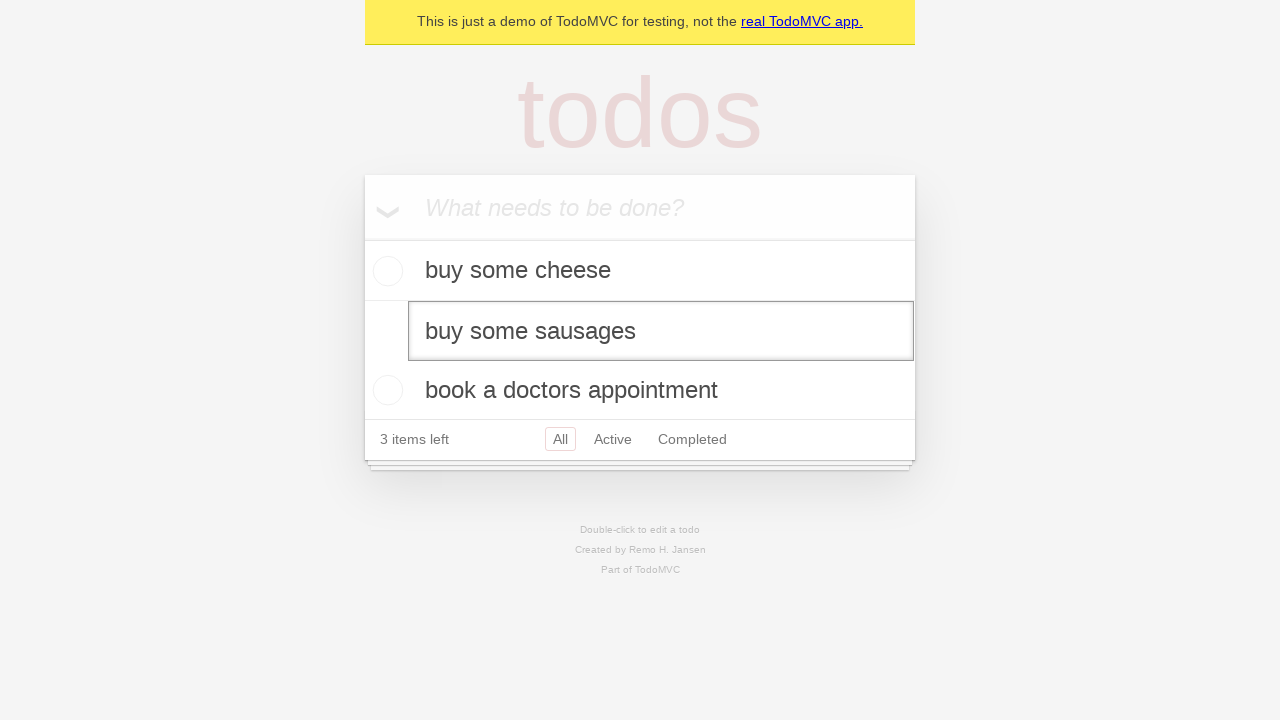

Dispatched blur event to save edits on input field
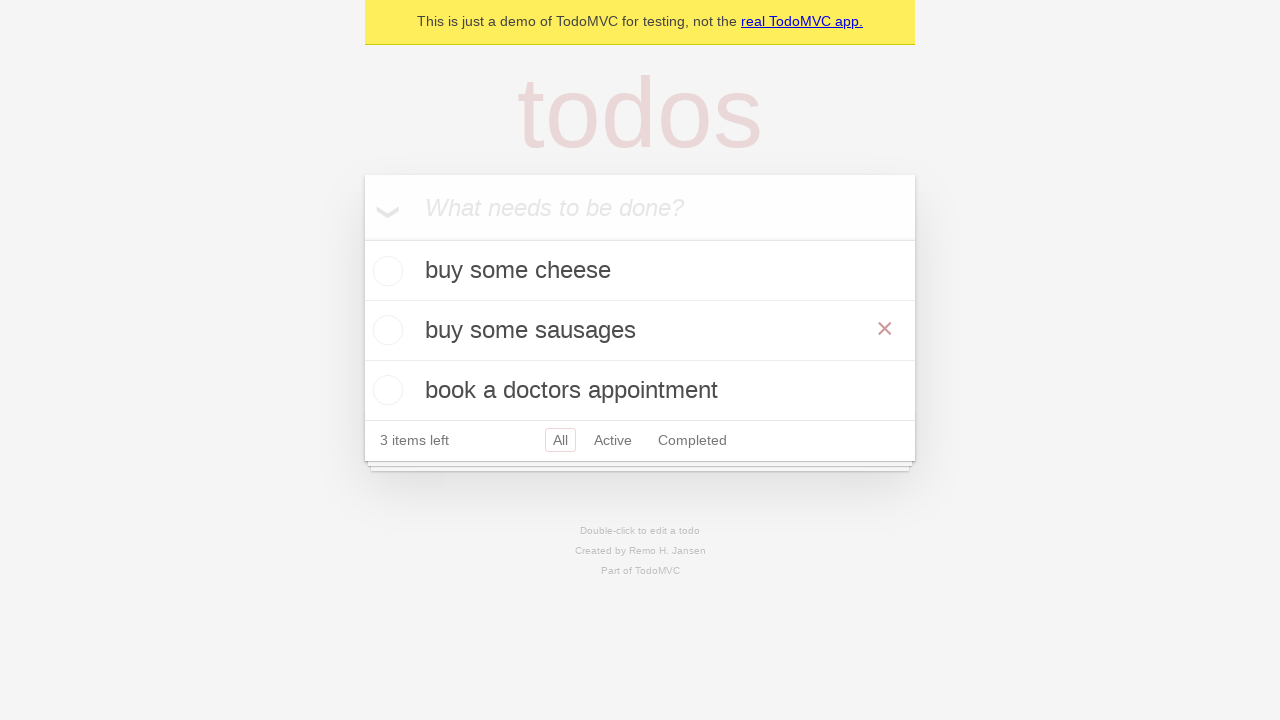

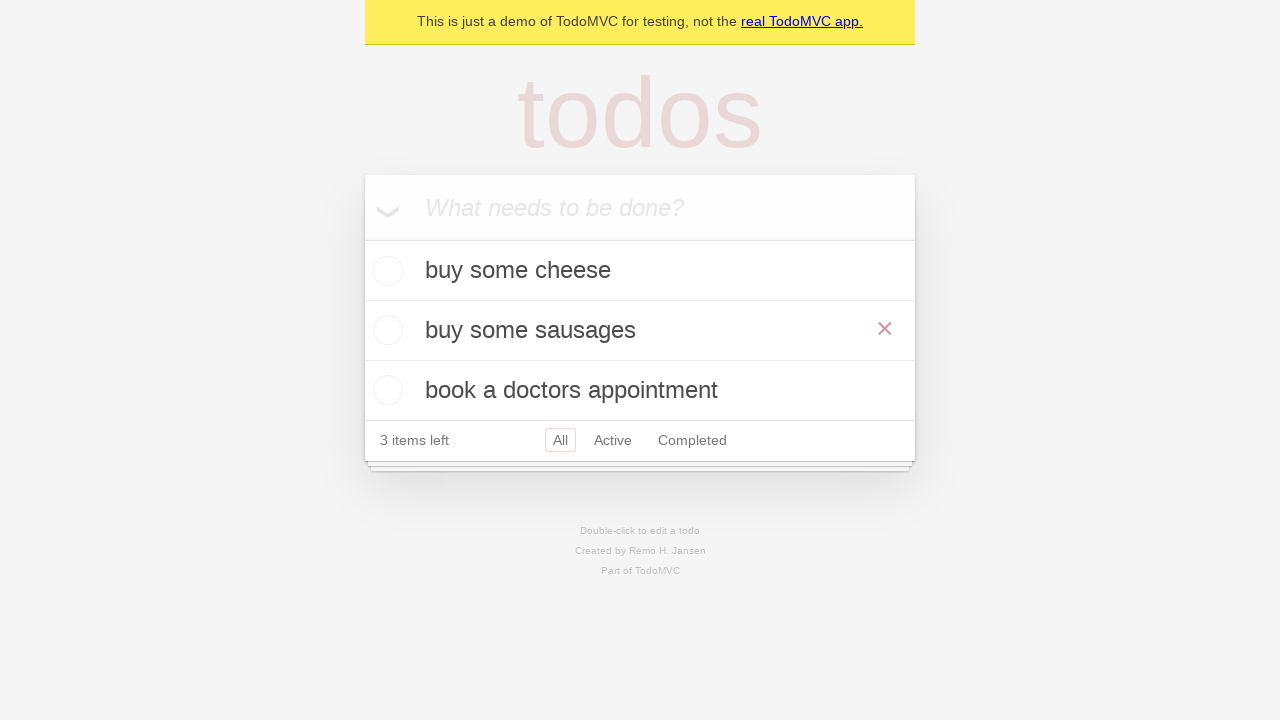